Tests interacting with Shadow DOM elements by using JavaScript to access nested shadow roots and fill an input field

Starting URL: https://selectorshub.com/xpath-practice-page/

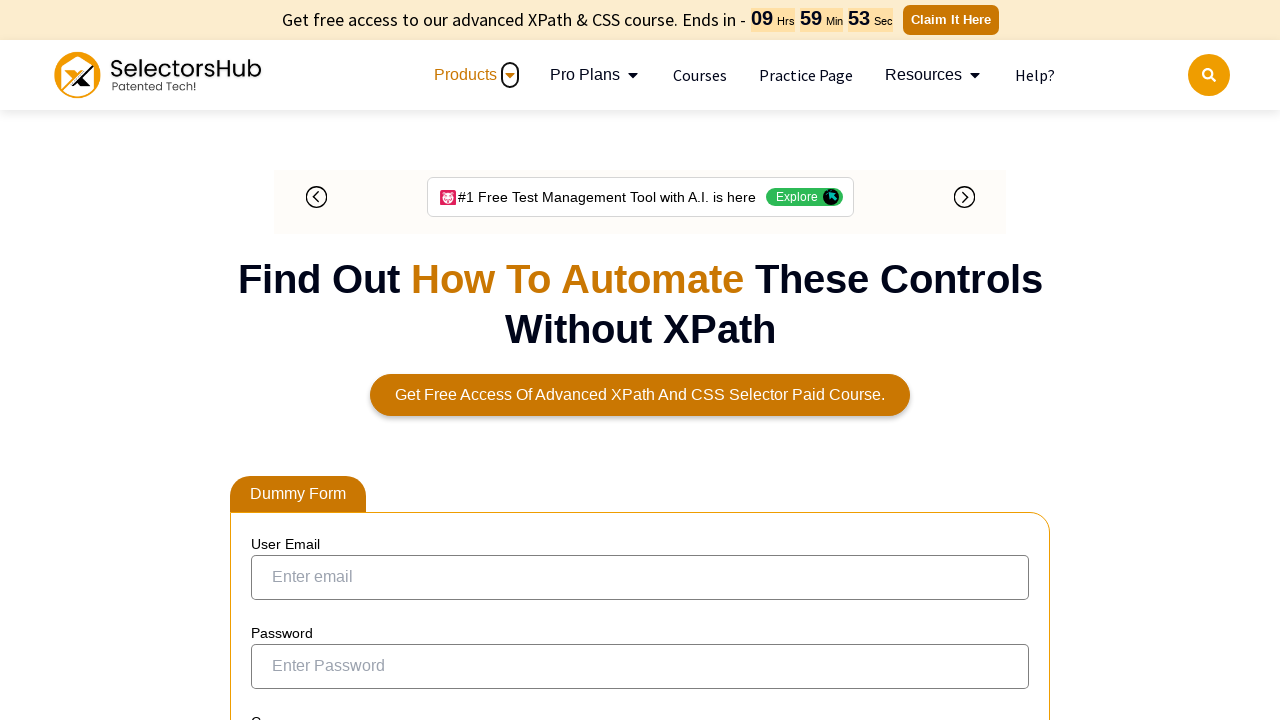

Scrolled to shadow DOM element with id 'userName'
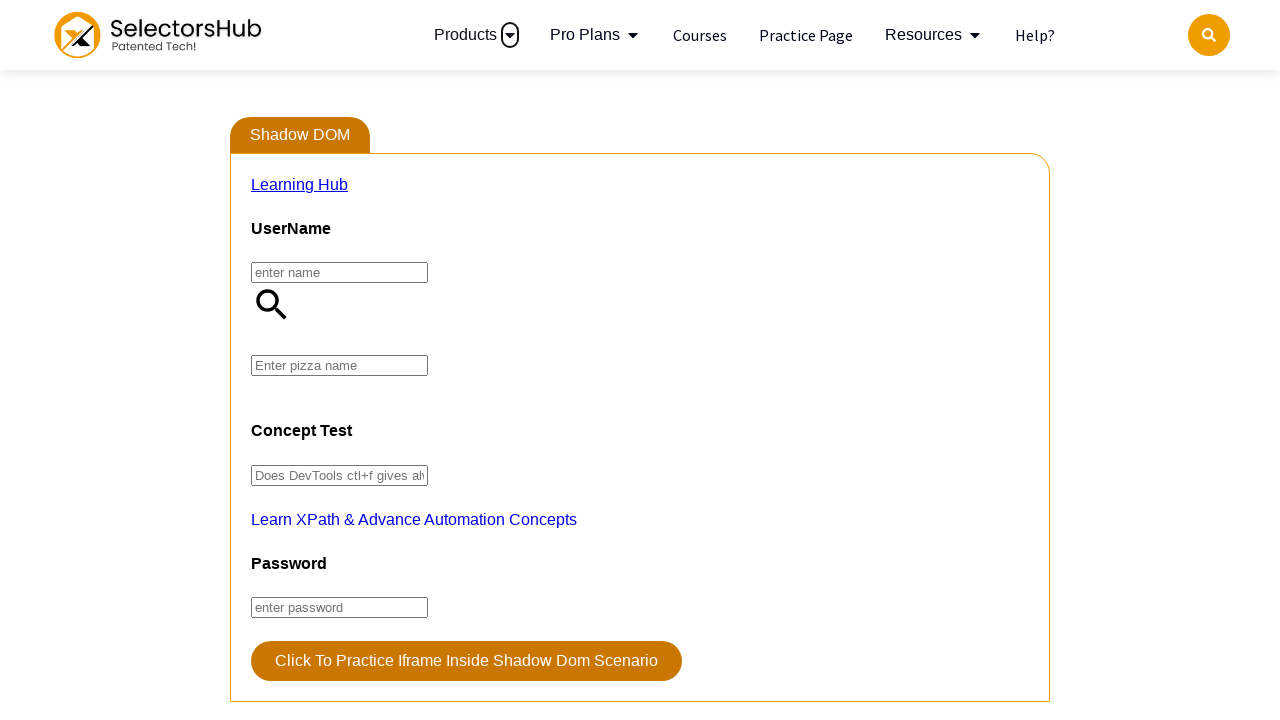

Accessed nested shadow roots and filled pizza input field with 'farmhouse'
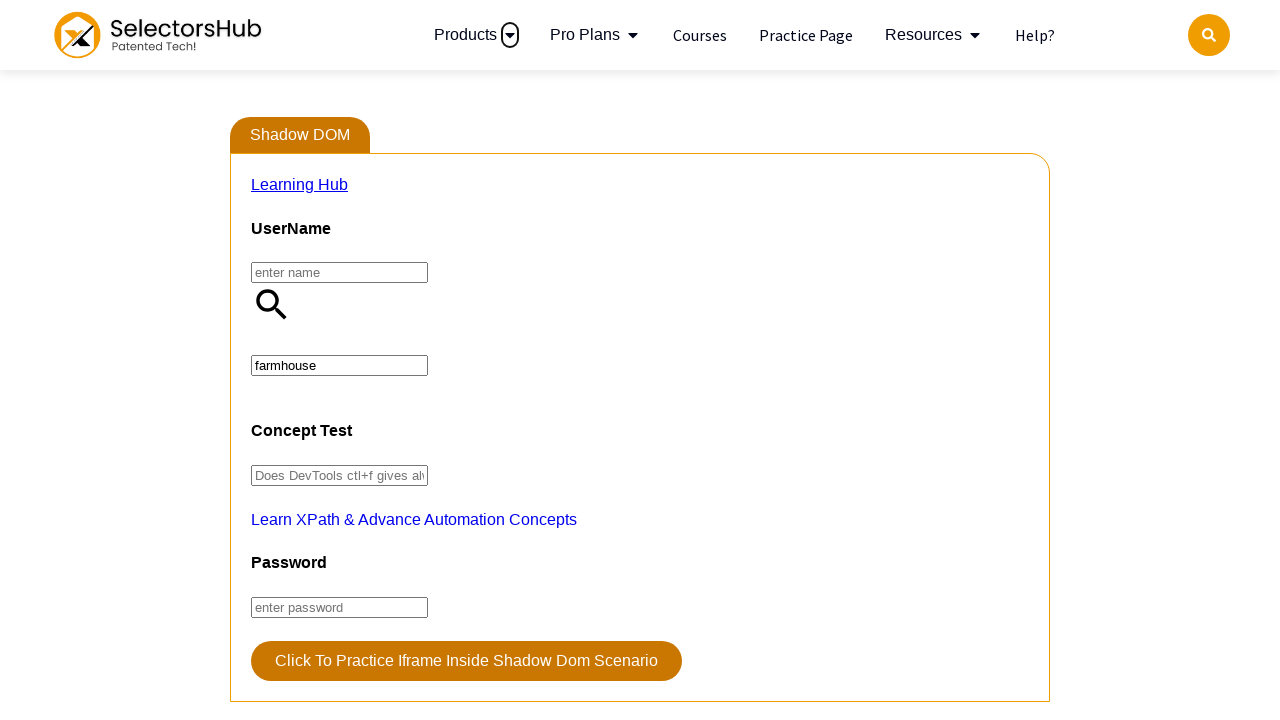

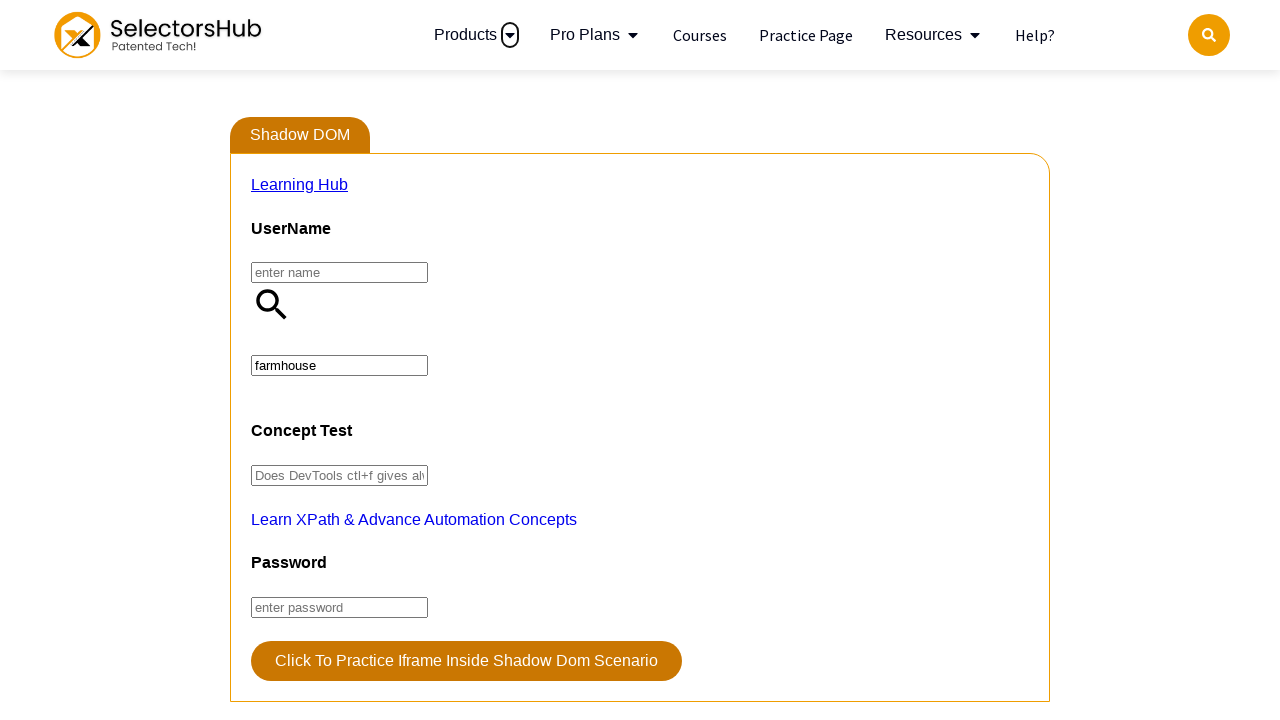